Tests hover functionality by hovering over an element and verifying that hidden content becomes visible

Starting URL: https://the-internet.herokuapp.com/hovers

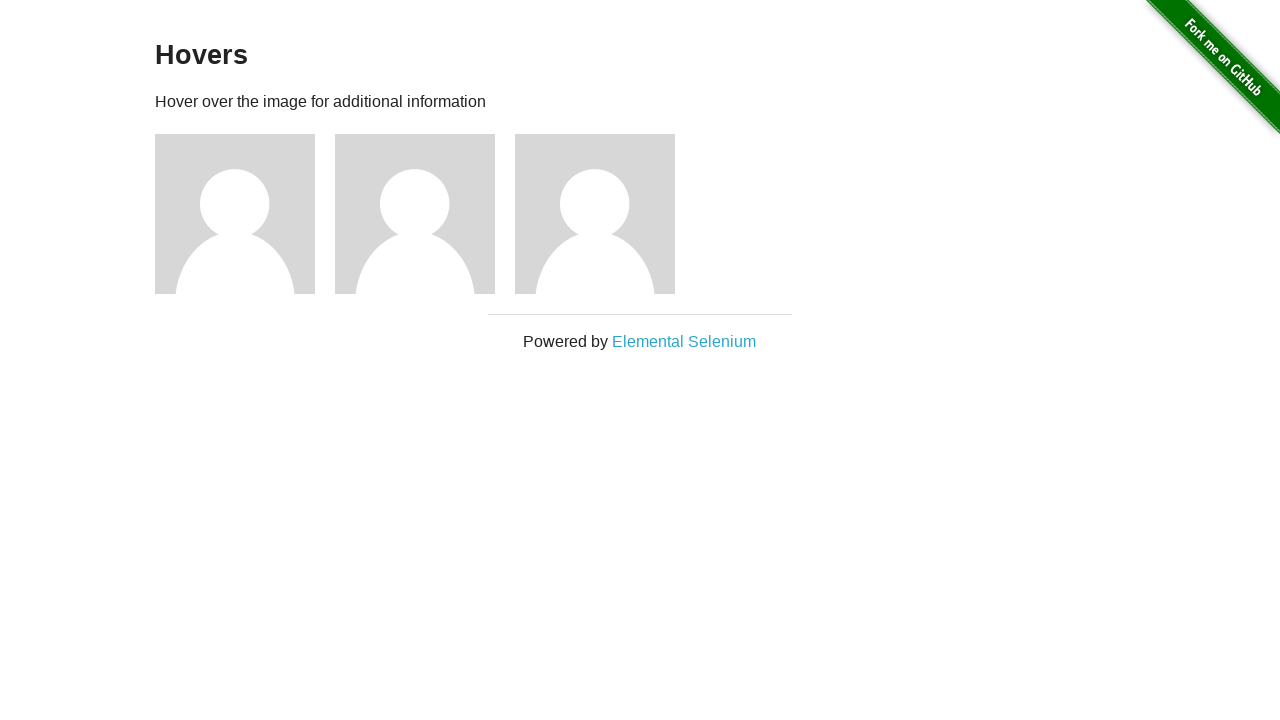

Navigated to hovers test page
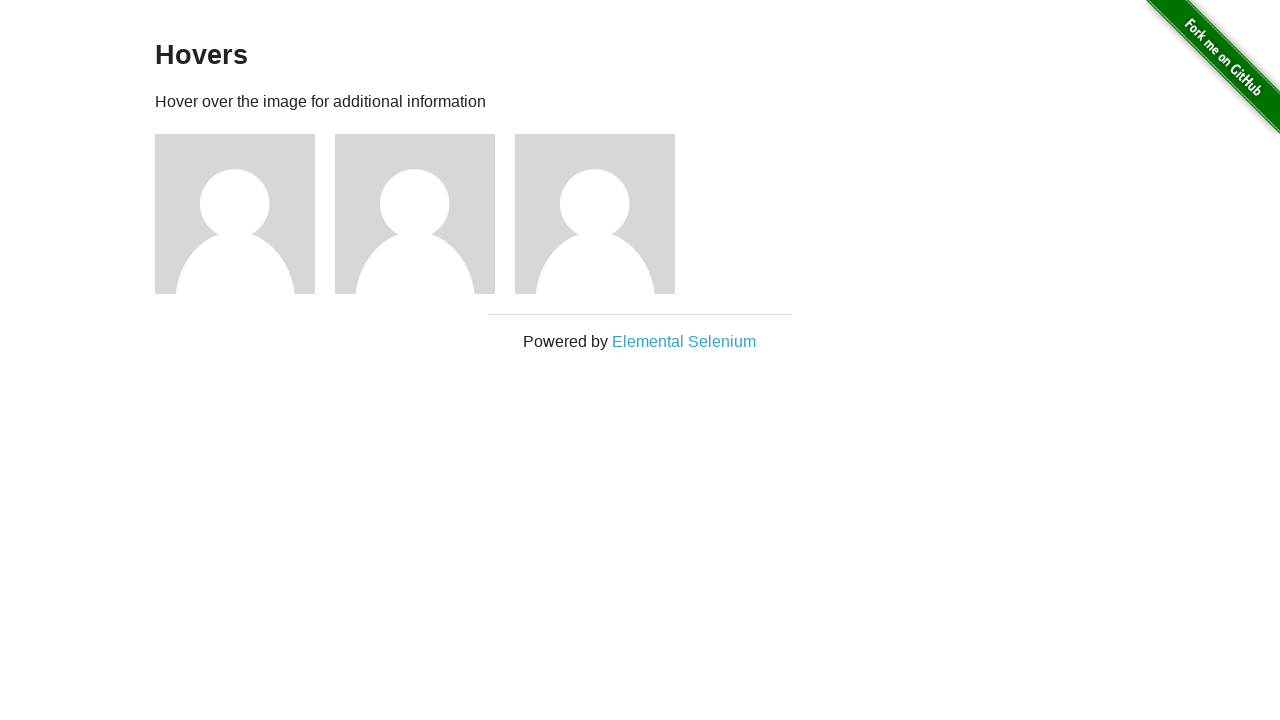

Hovered over first figure element at (245, 214) on .figure >> nth=0
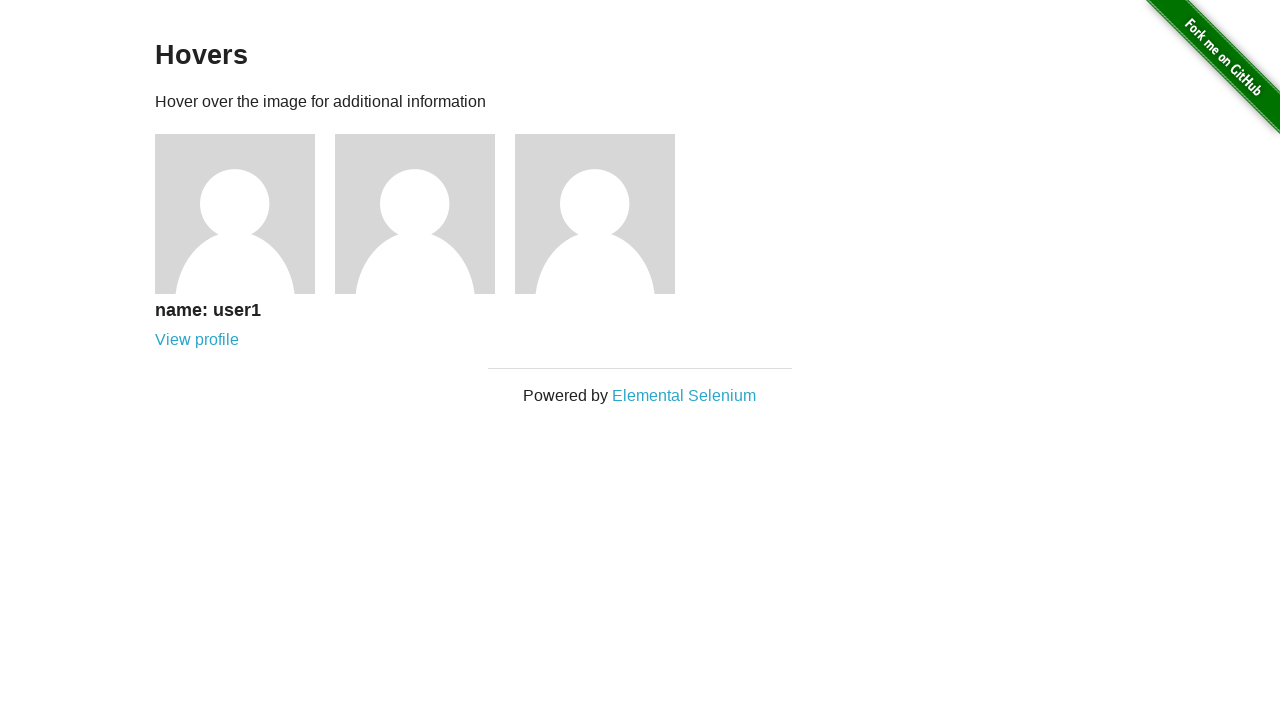

Verified 'View profile' link became visible after hover
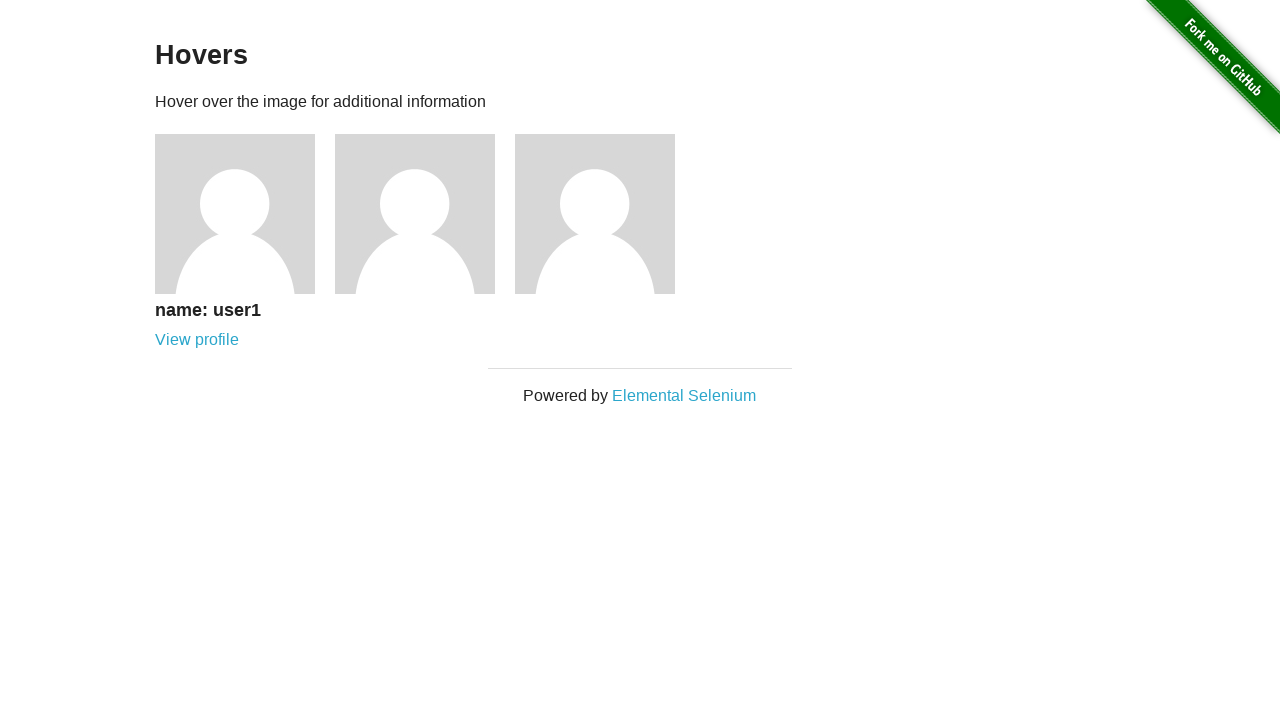

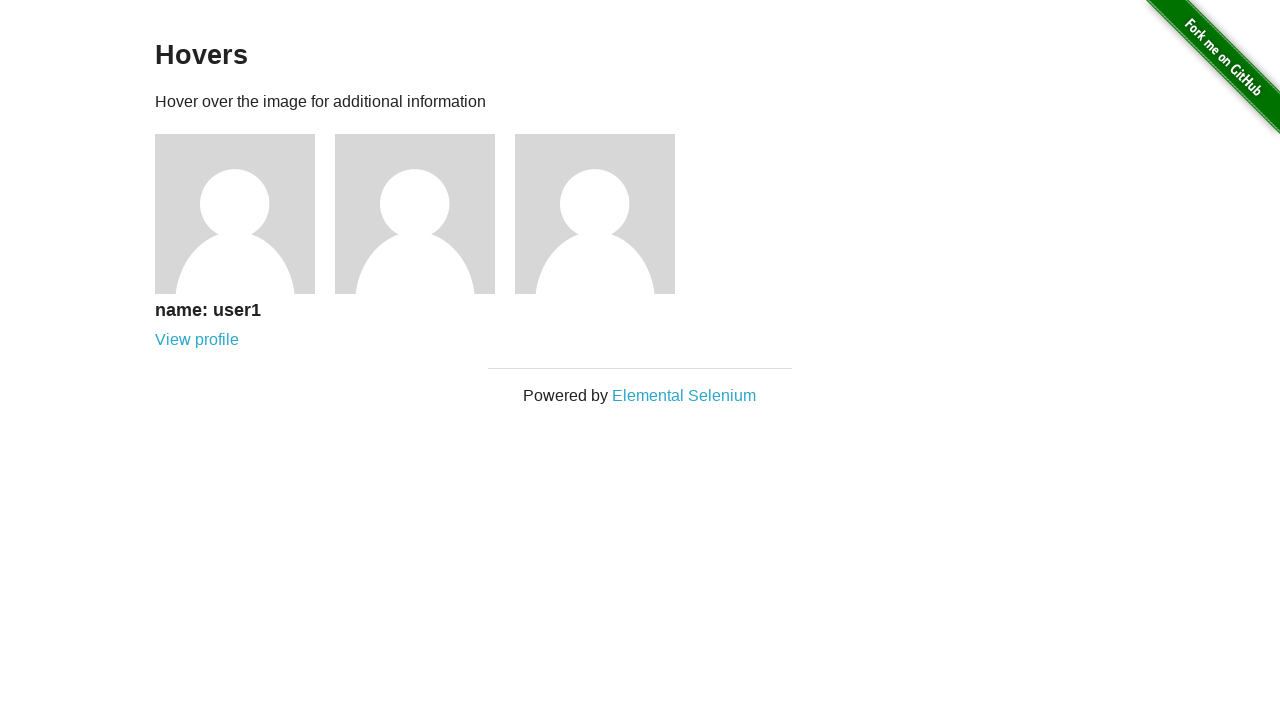